Tests the Text Box form on DemoQA by filling in user details (name, email, current address, permanent address), submitting the form, and validating that the output displays the entered information correctly.

Starting URL: https://demoqa.com/elements

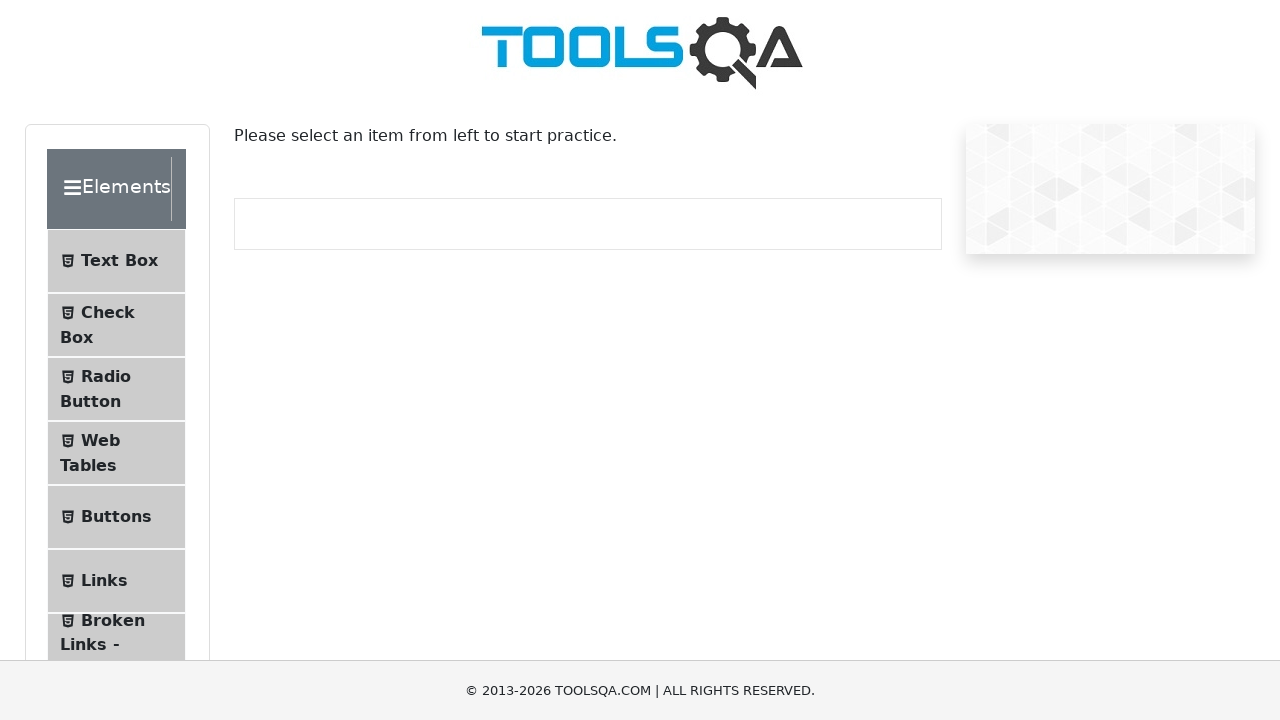

Clicked on Text Box menu item at (119, 261) on text=Text Box
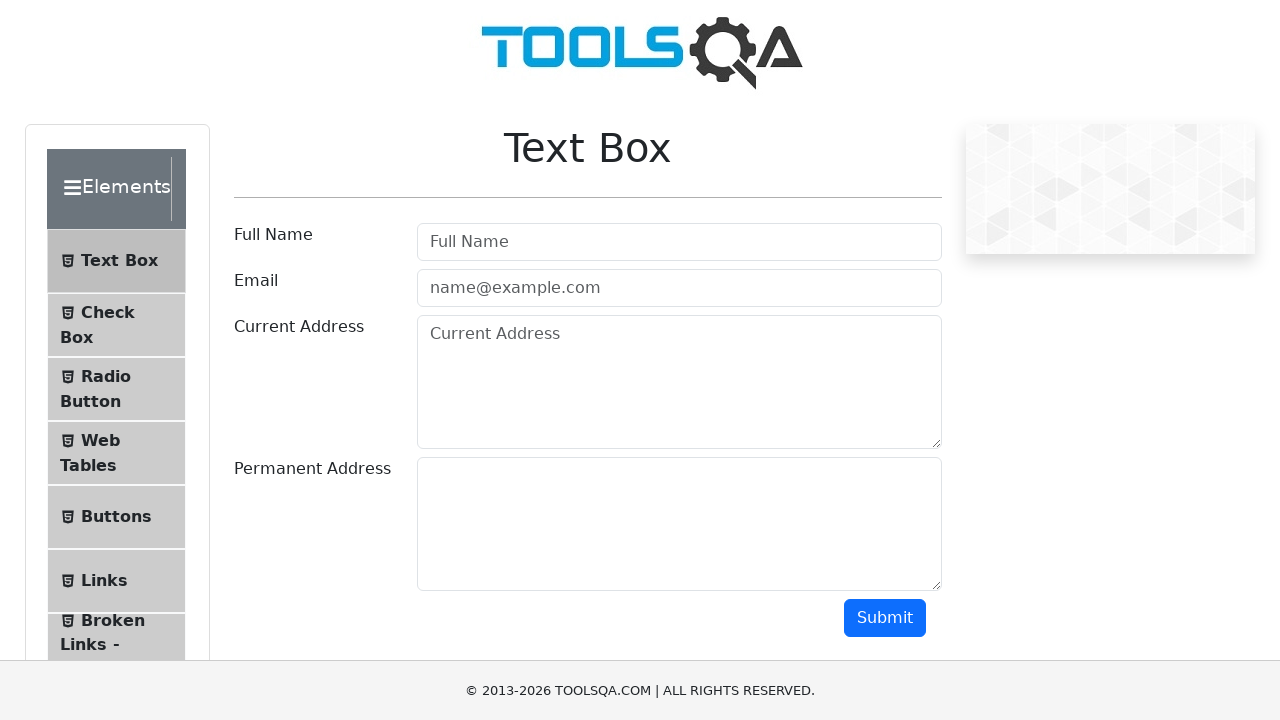

Filled userName field with 'ycdjltebbz' on #userName
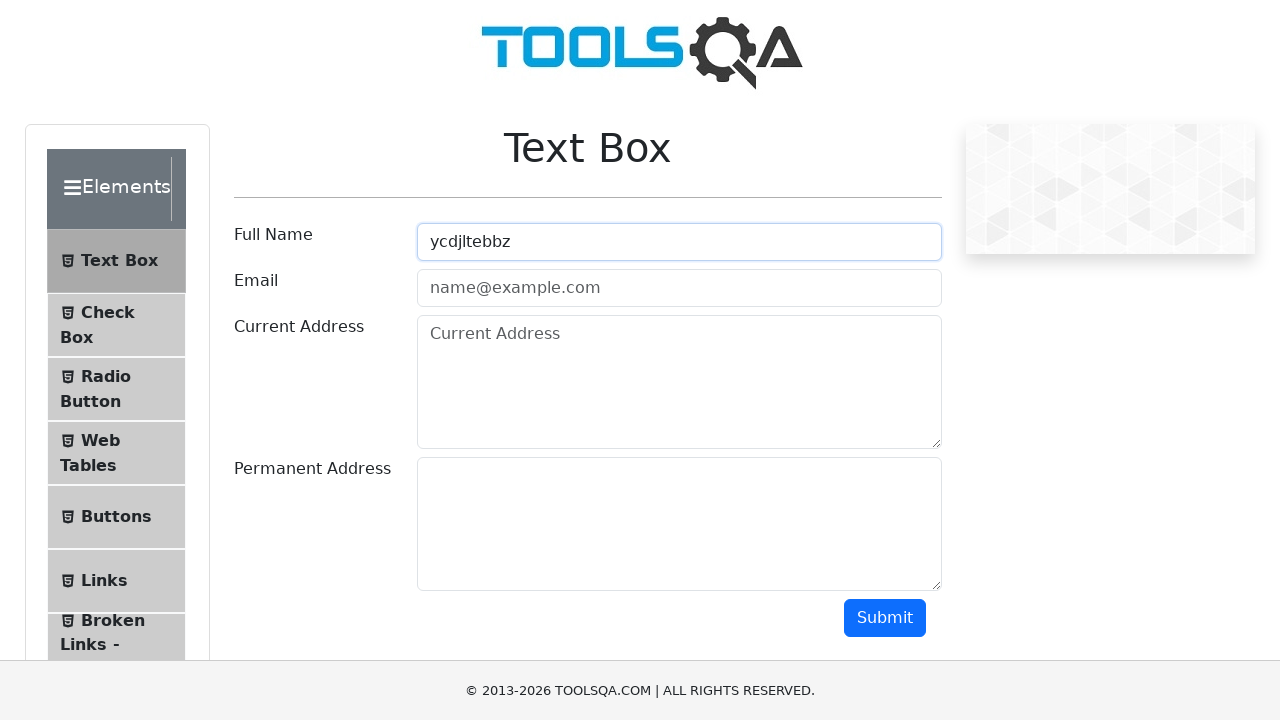

Filled userEmail field with 'kbzbnfuyor@mail.com' on #userEmail
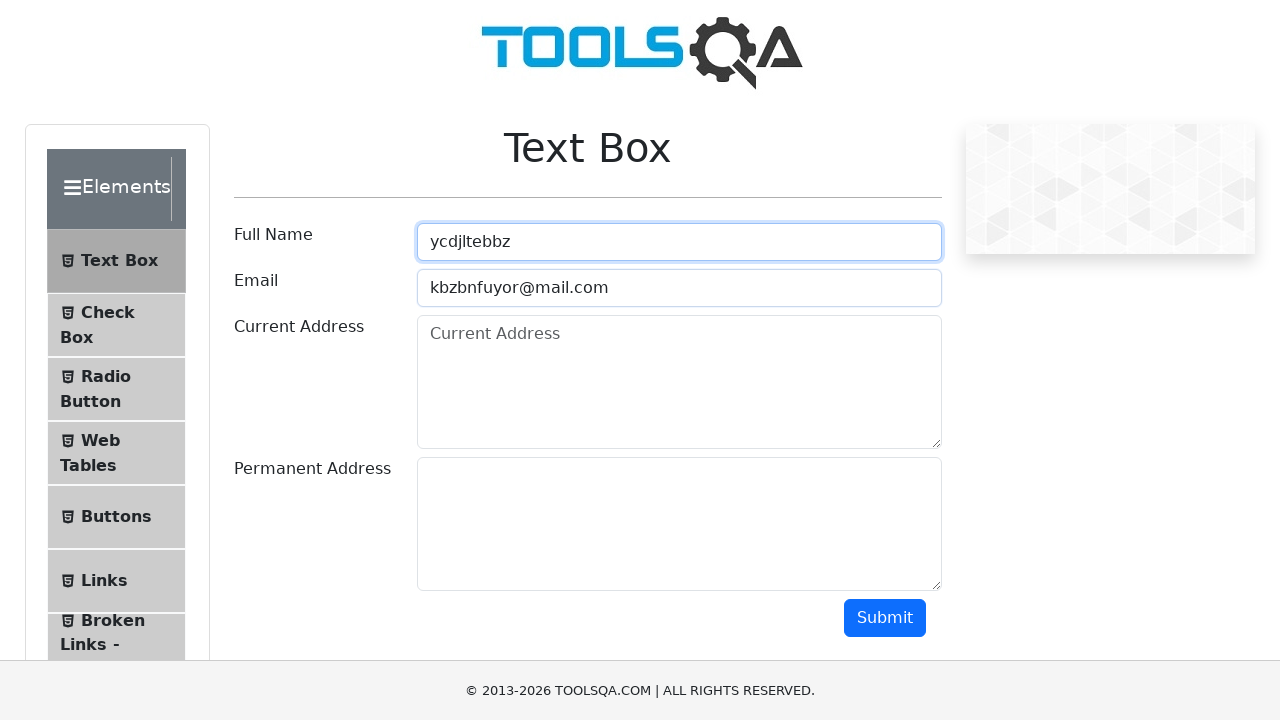

Filled currentAddress field with 'cvkqpwmhqr' on #currentAddress
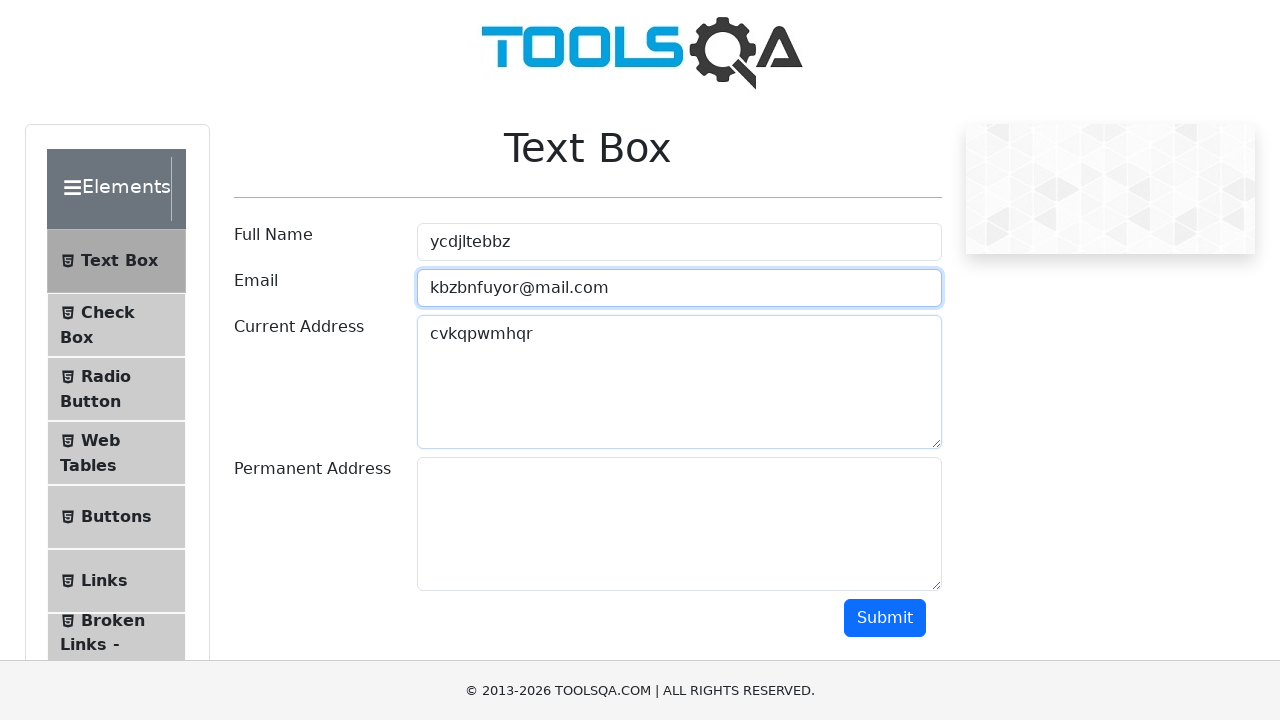

Filled permanentAddress field with 'fgboupvrsd' on #permanentAddress
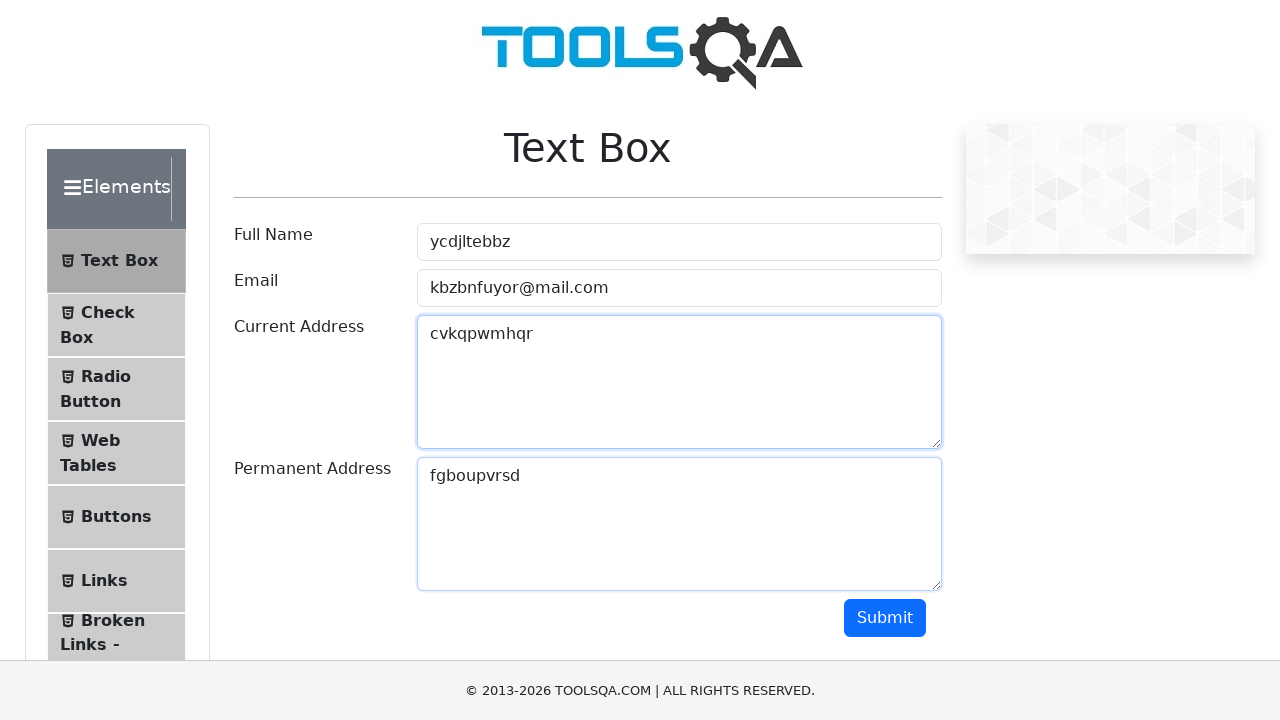

Clicked submit button to submit the form at (885, 618) on #submit
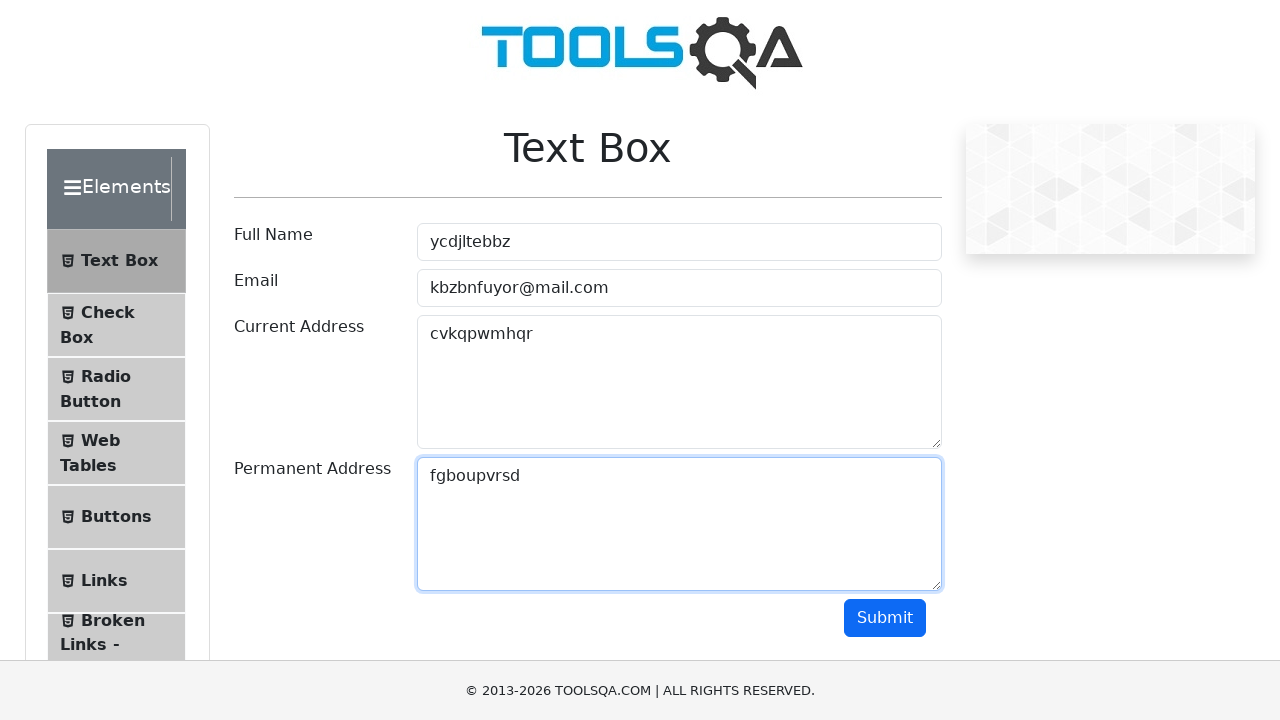

Output section appeared after form submission
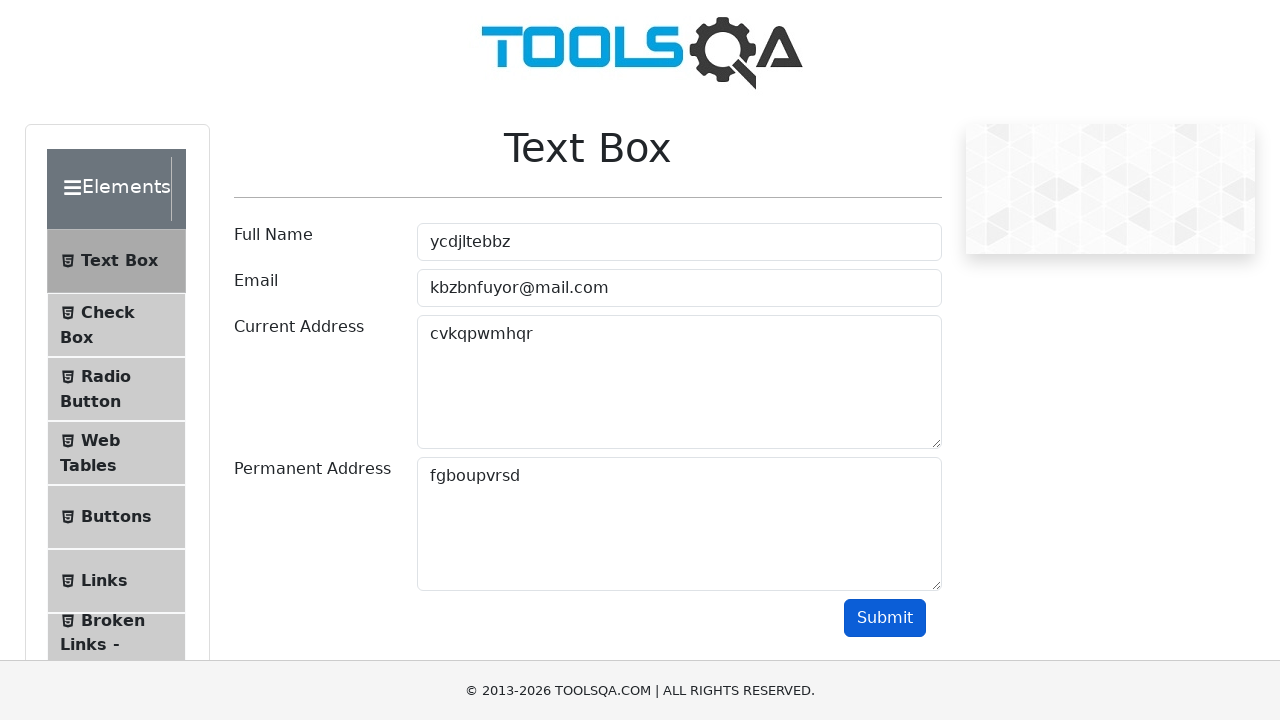

Retrieved name output from form submission result
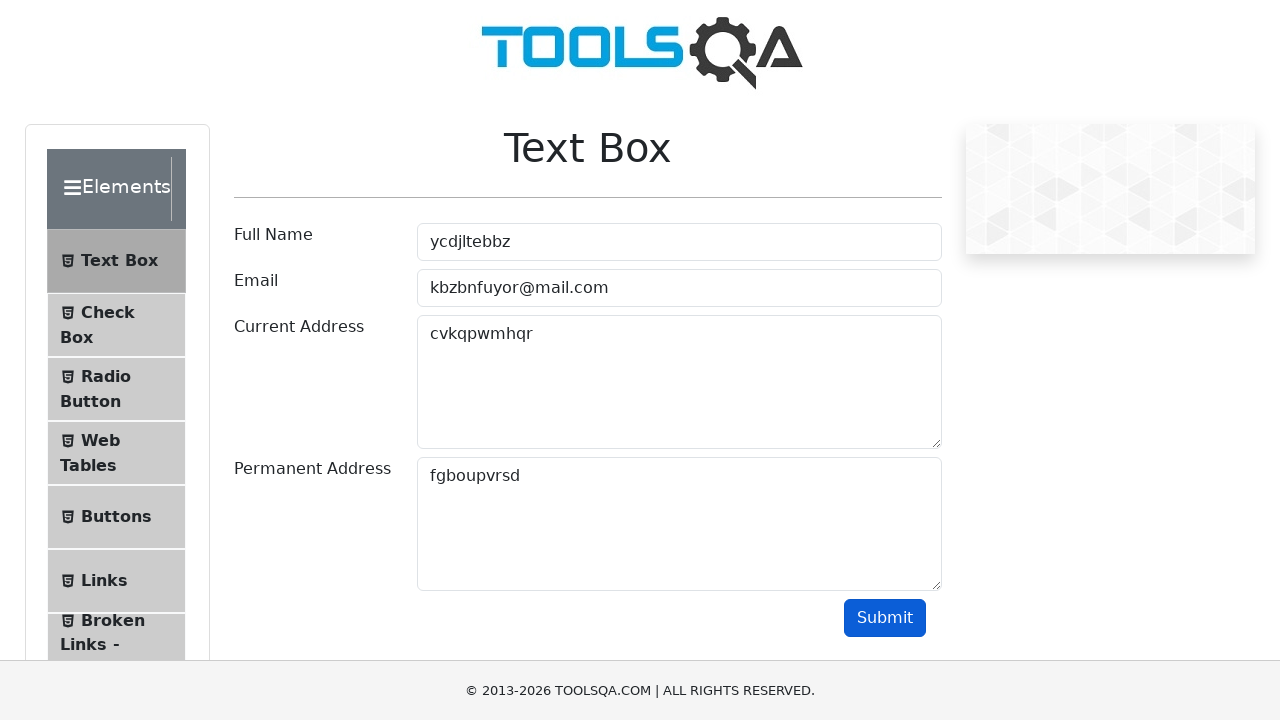

Retrieved email output from form submission result
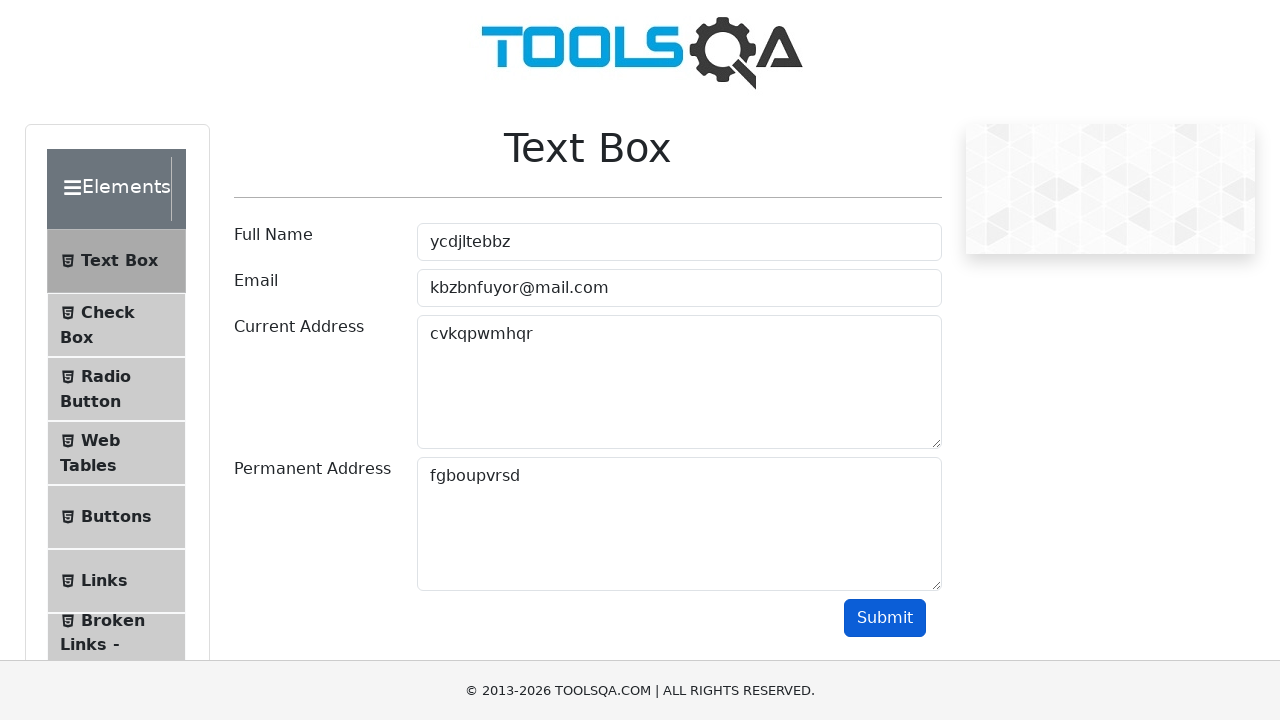

Retrieved current address output from form submission result
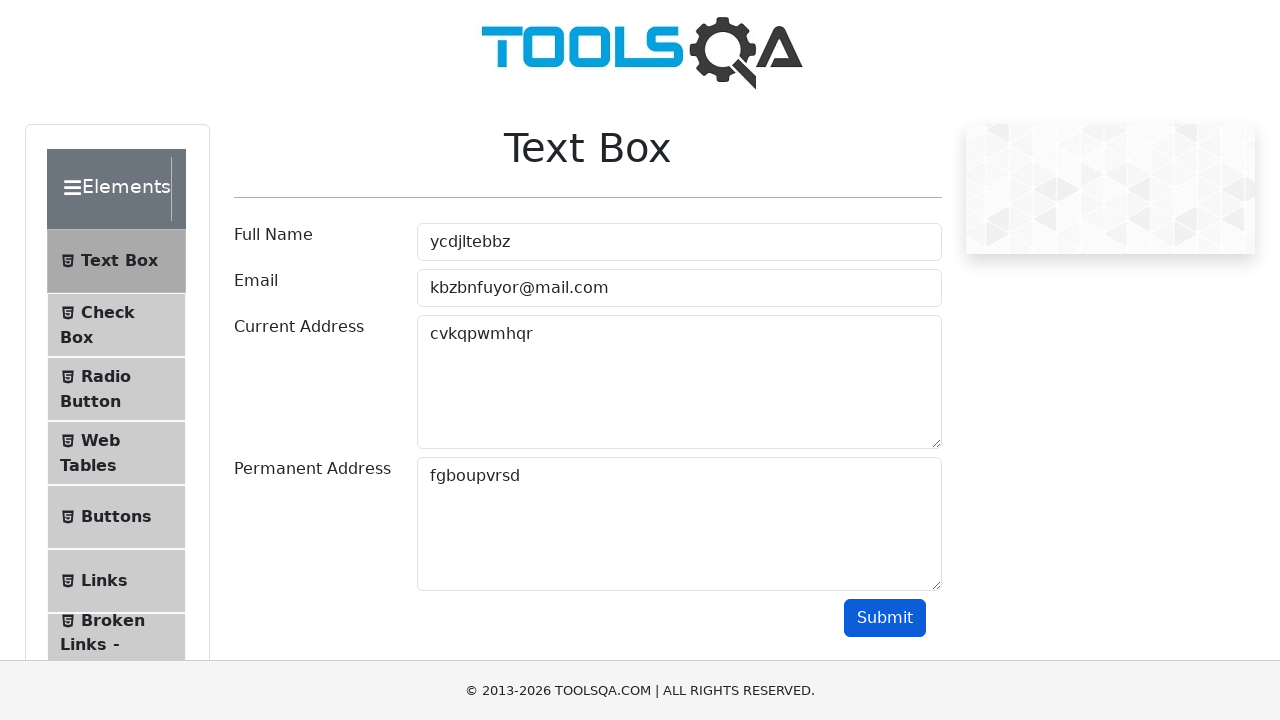

Retrieved permanent address output from form submission result
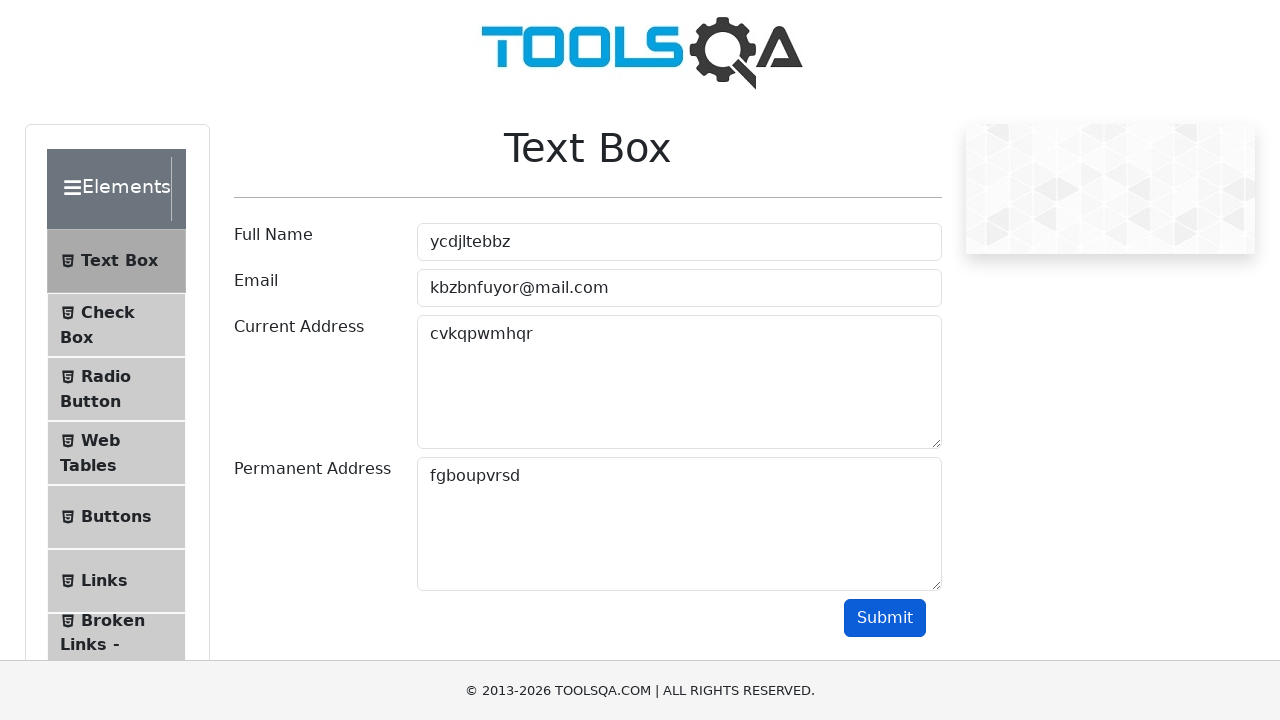

Assertion passed: Name output is correct
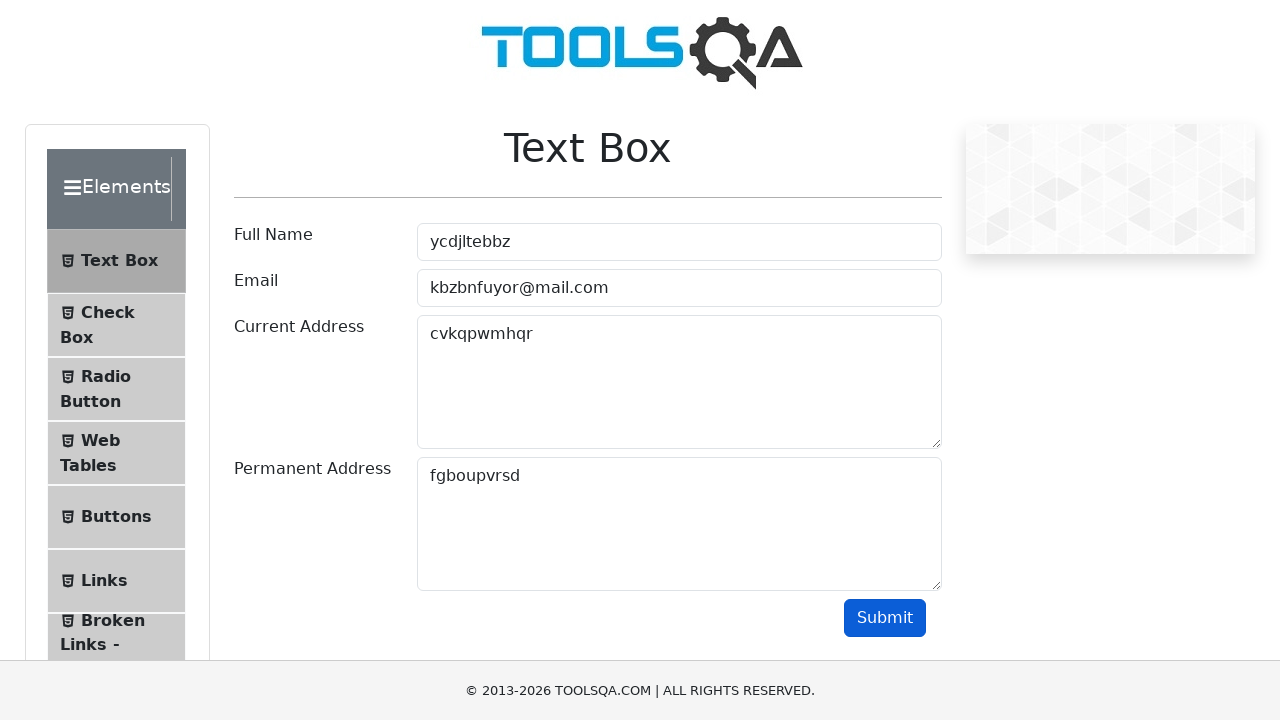

Assertion passed: Email output is correct
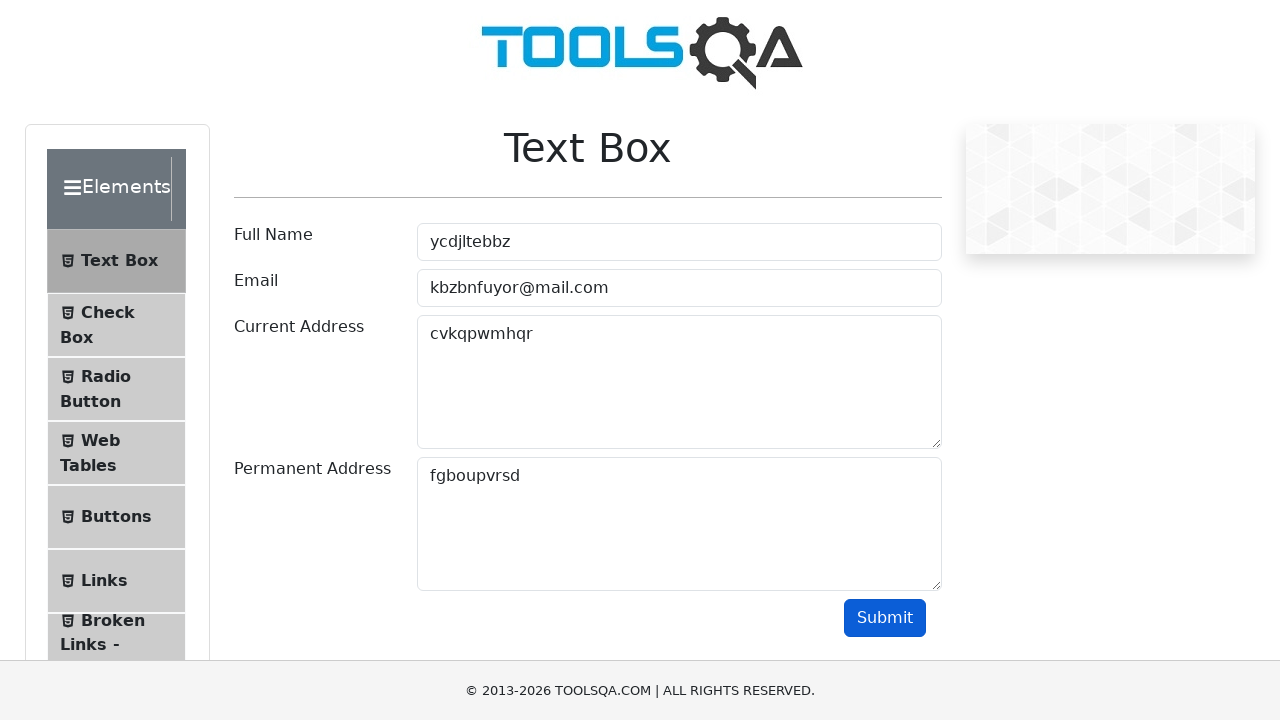

Assertion passed: Current address output is correct
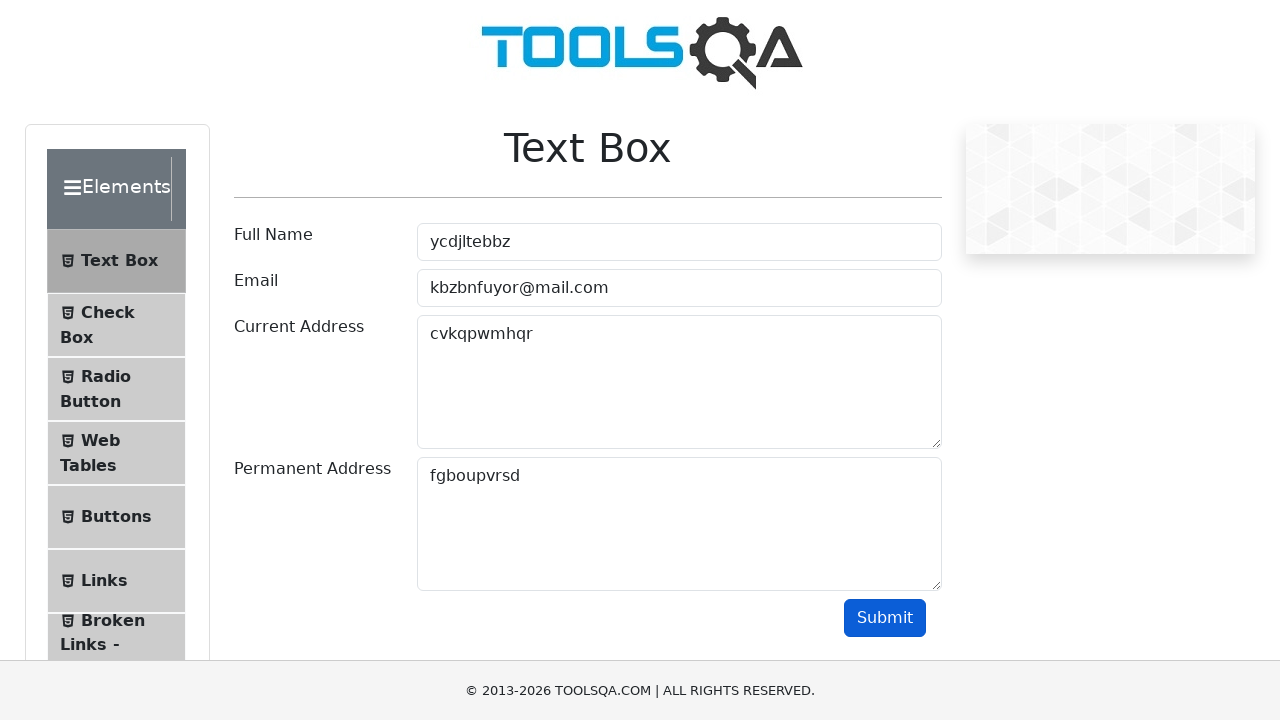

Assertion passed: Permanent address output is correct
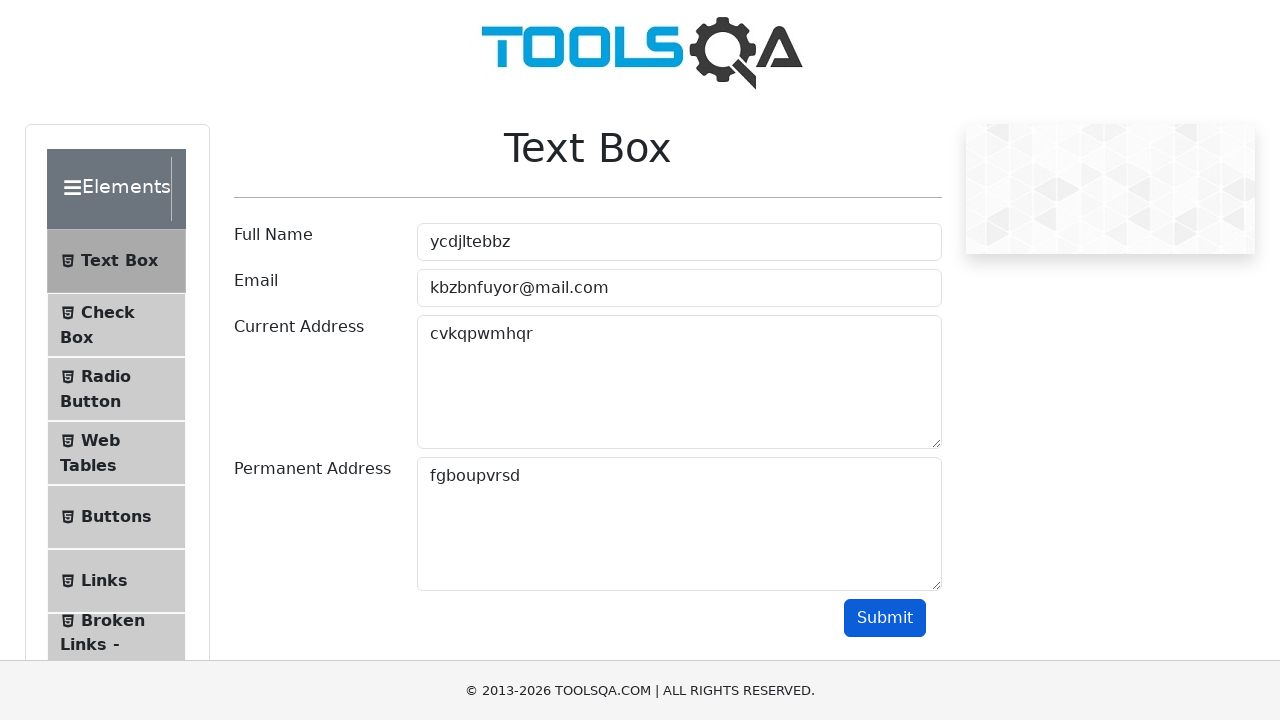

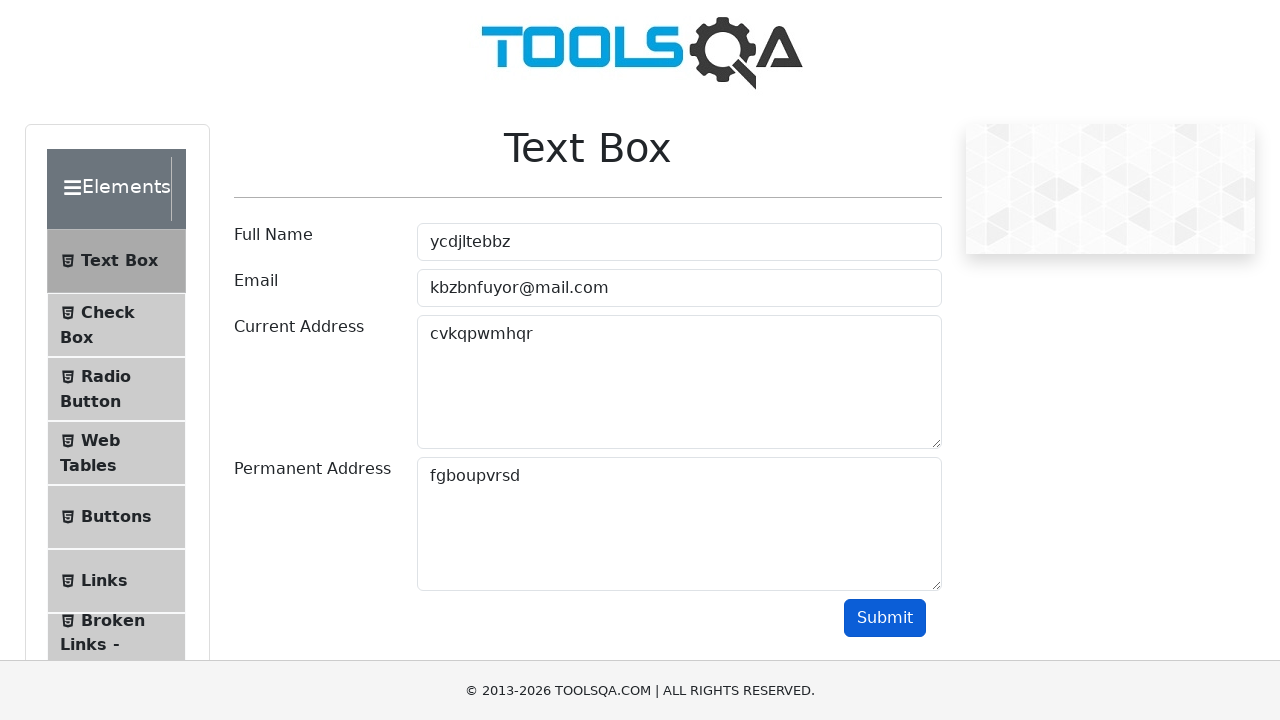